Navigates to the APSRTC website homepage

Starting URL: http://www.apsrtconline.in/

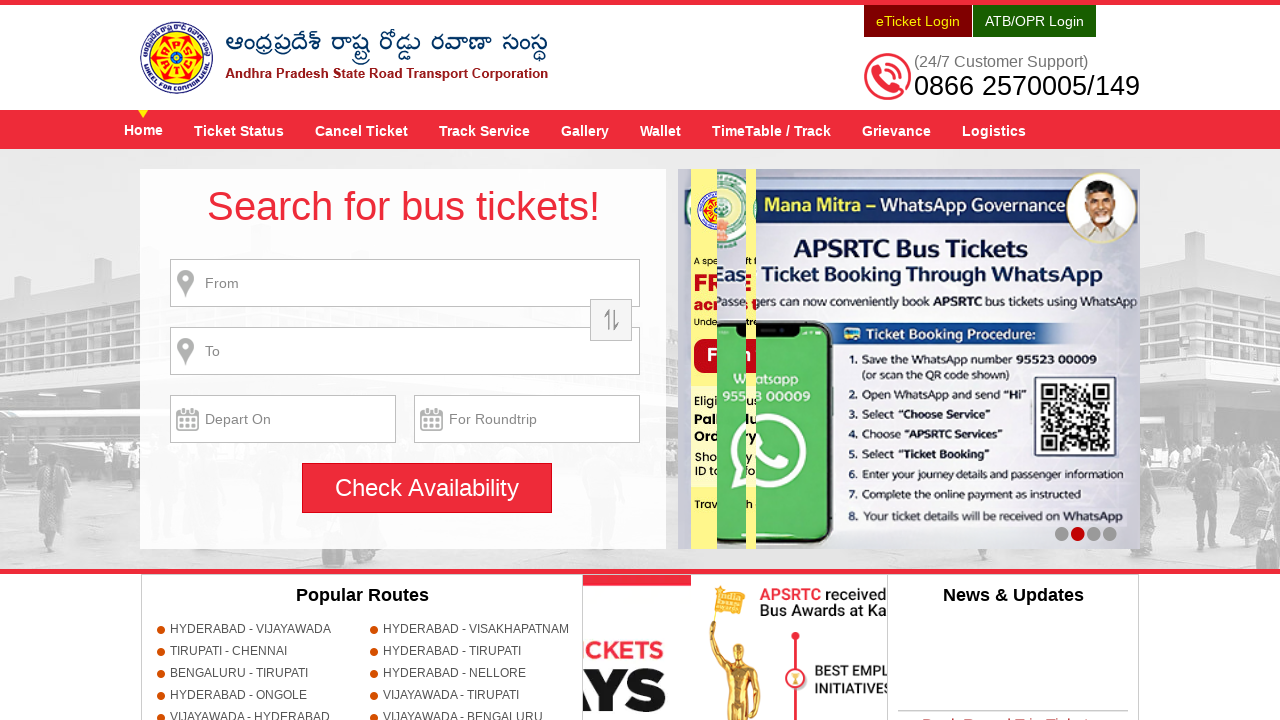

APSRTC website homepage loaded with network idle state
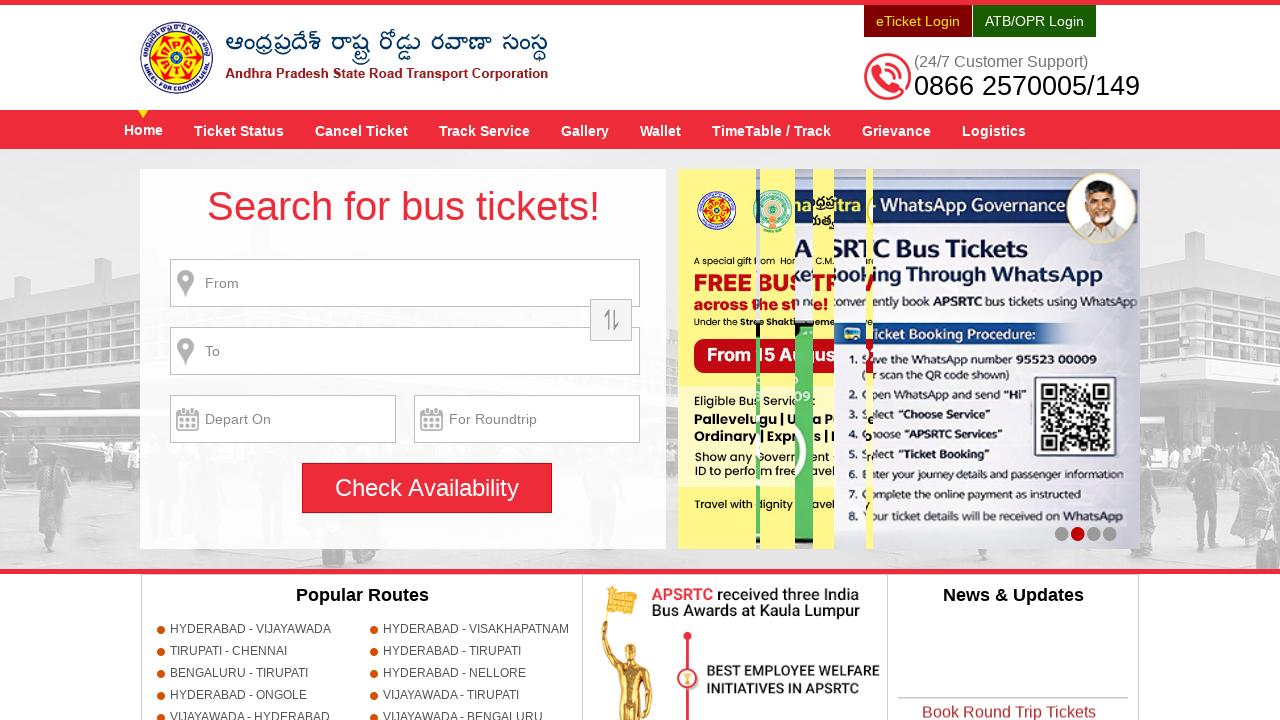

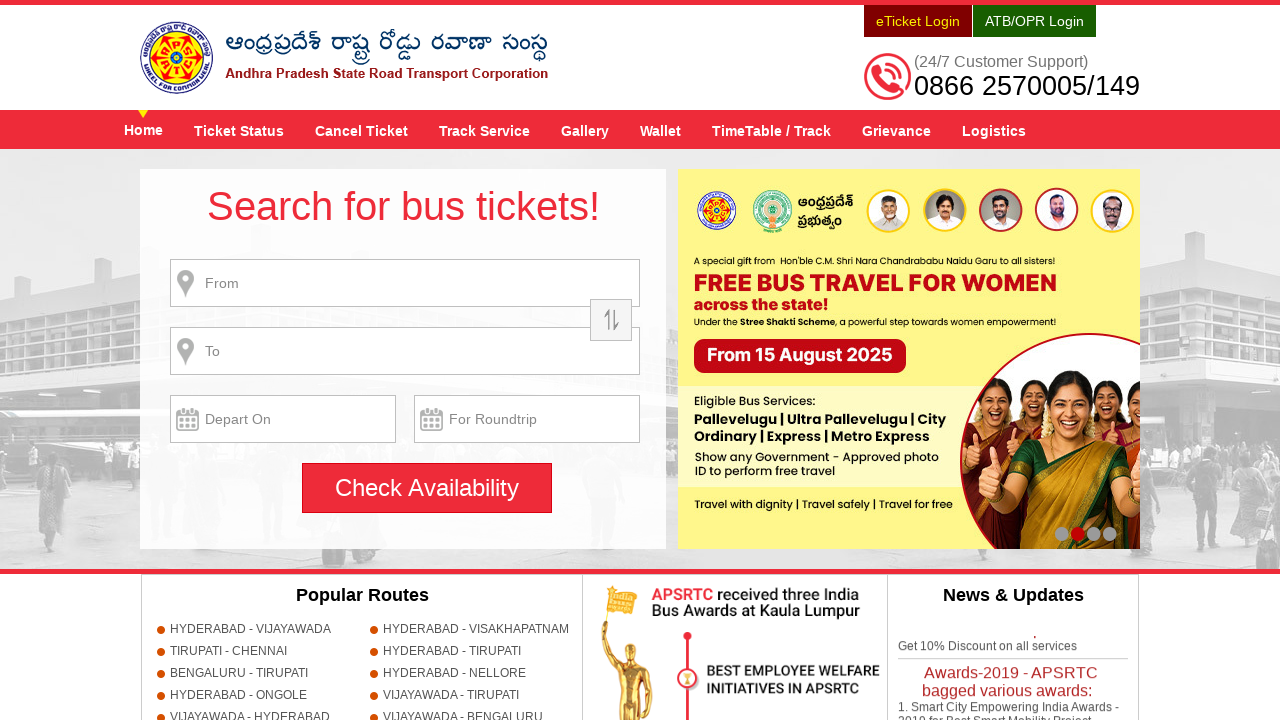